Tests browser navigation through xkcd.com by clicking navigation links and verifying page content titles across multiple comic pages

Starting URL: https://xkcd.com/1862/

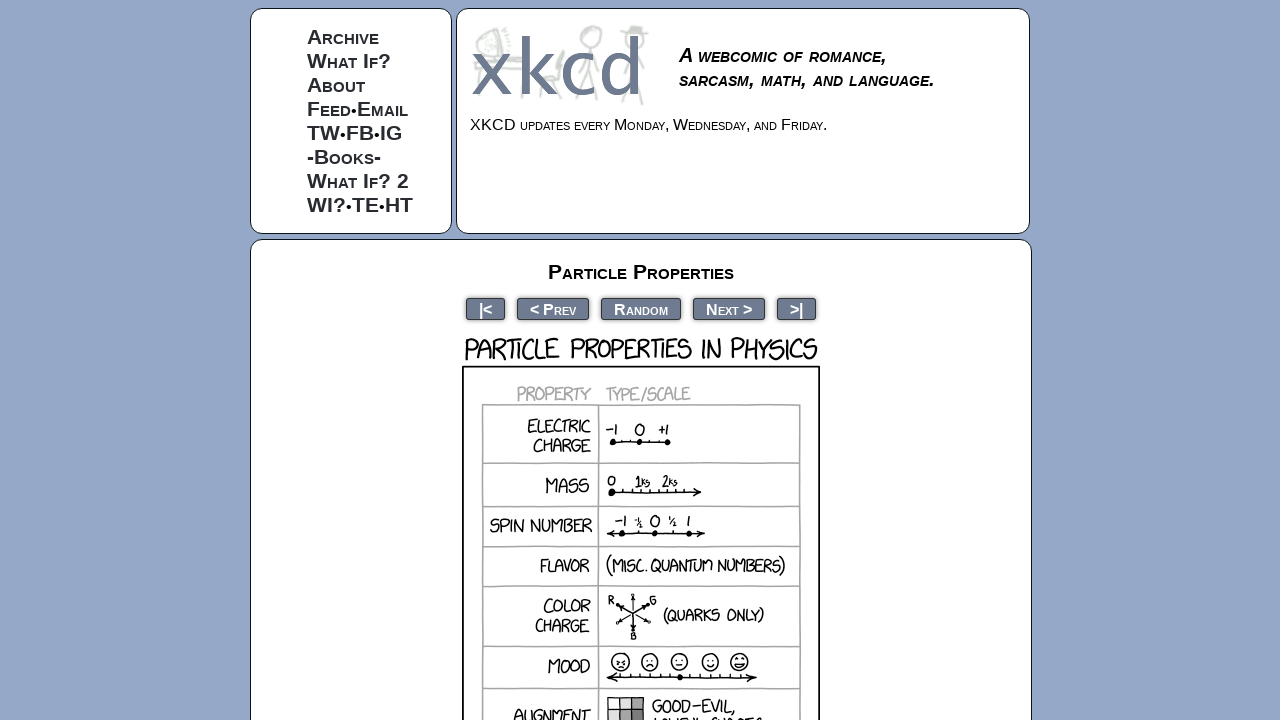

Clicked 'About' link at (336, 84) on a:has-text('About')
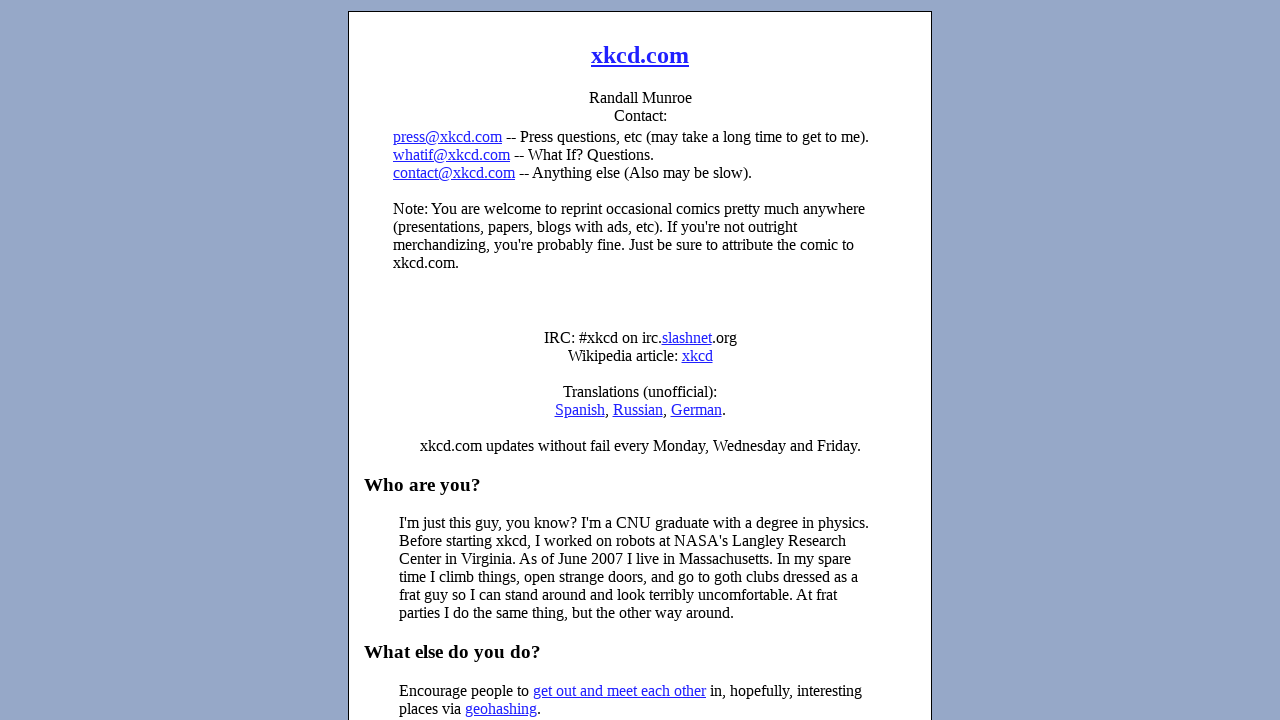

Navigated to xkcd.com/1820/
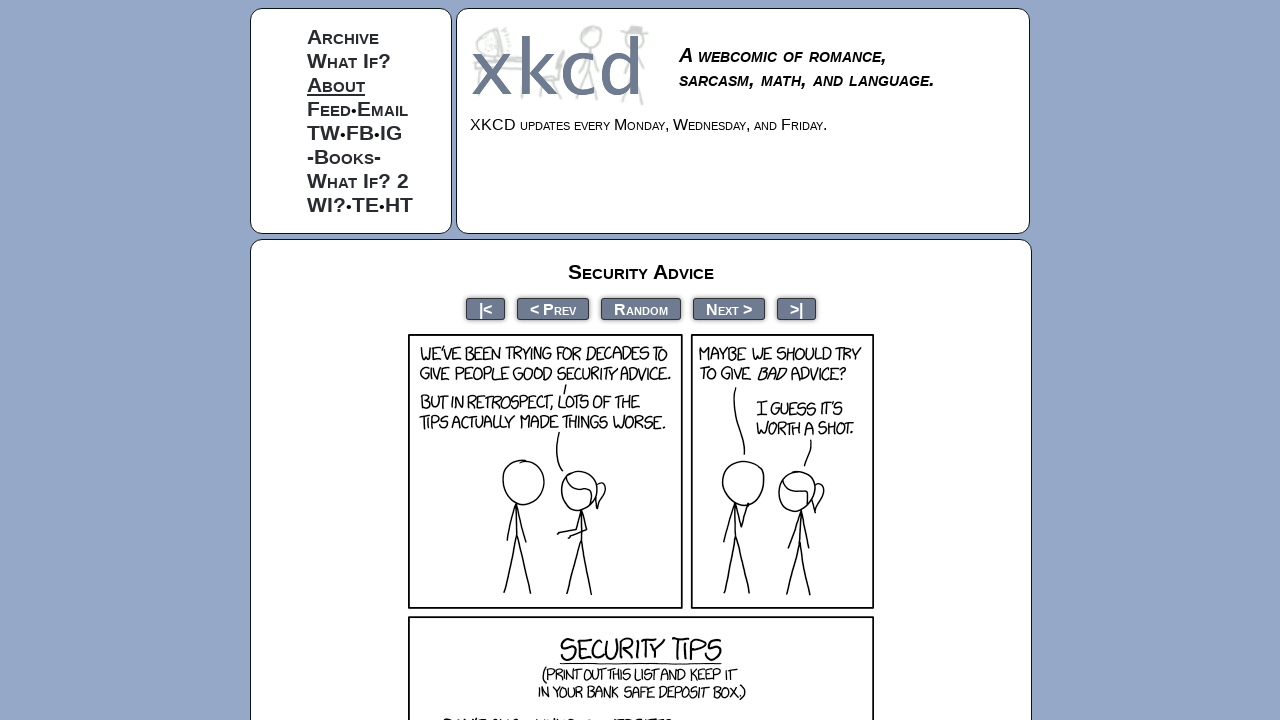

Waited for comic title selector to load
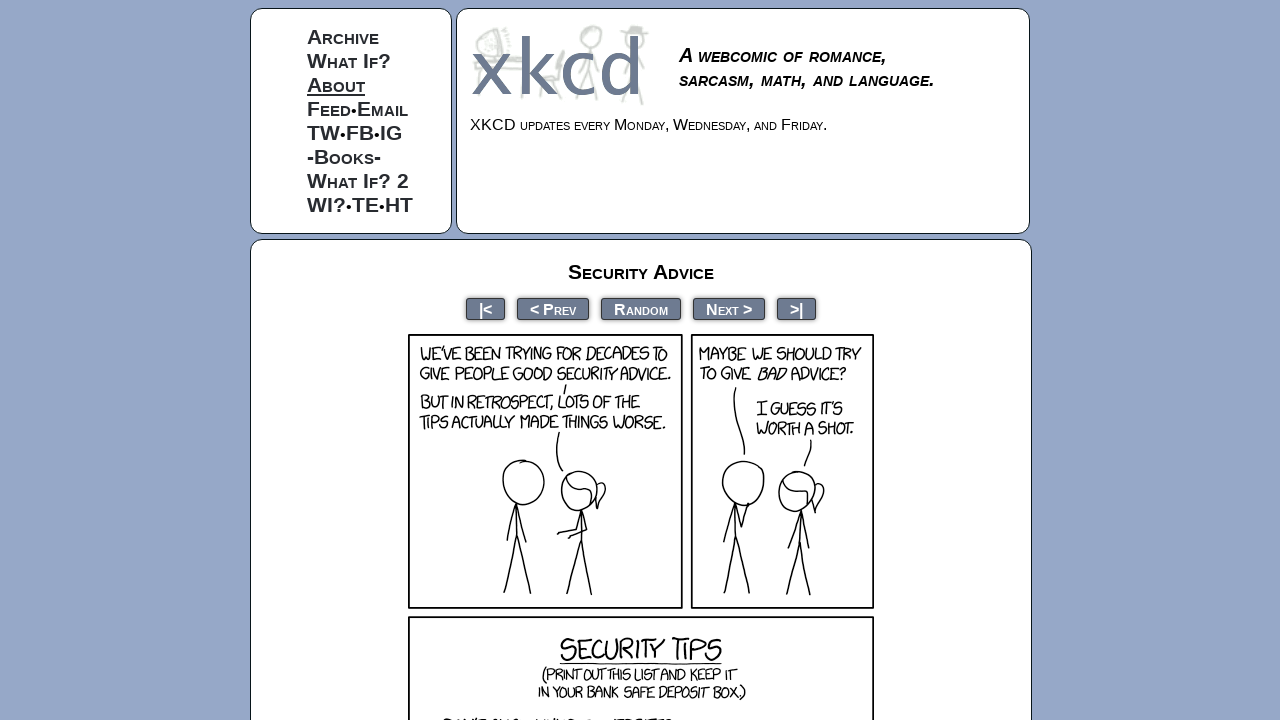

Verified comic title contains 'Security Advice'
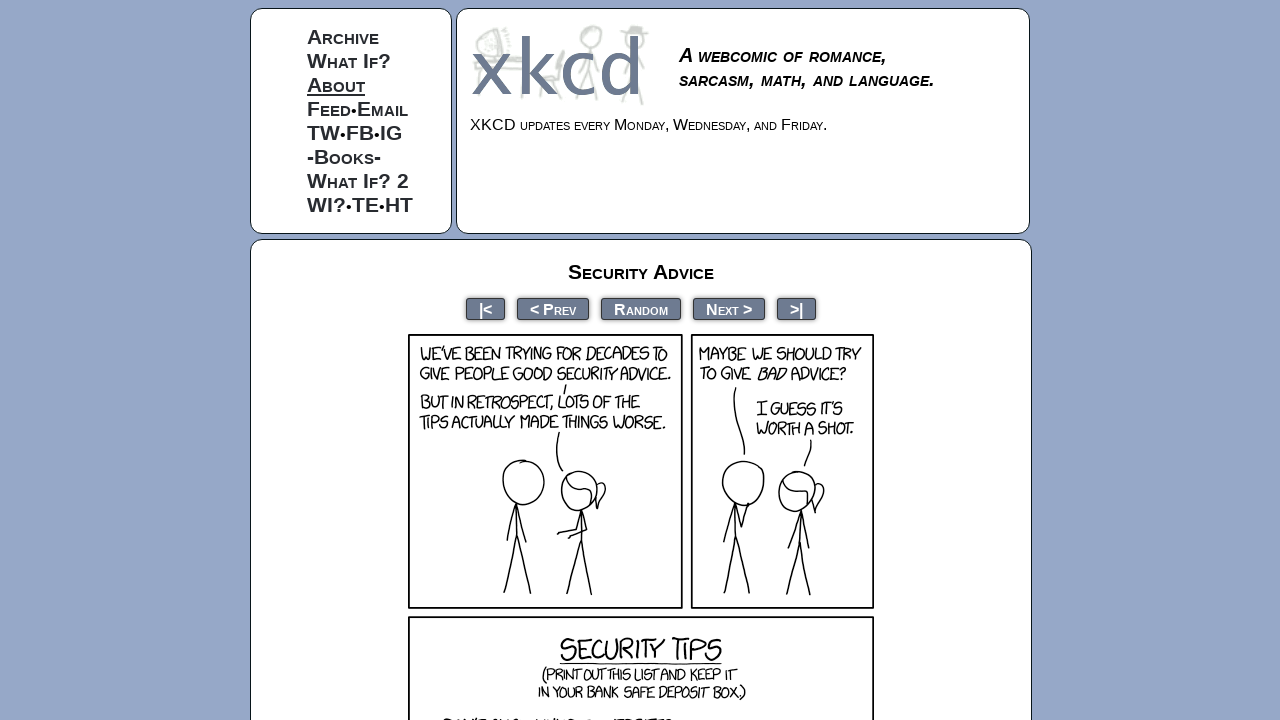

Clicked 'Next >' navigation link at (729, 308) on a:has-text('Next >')
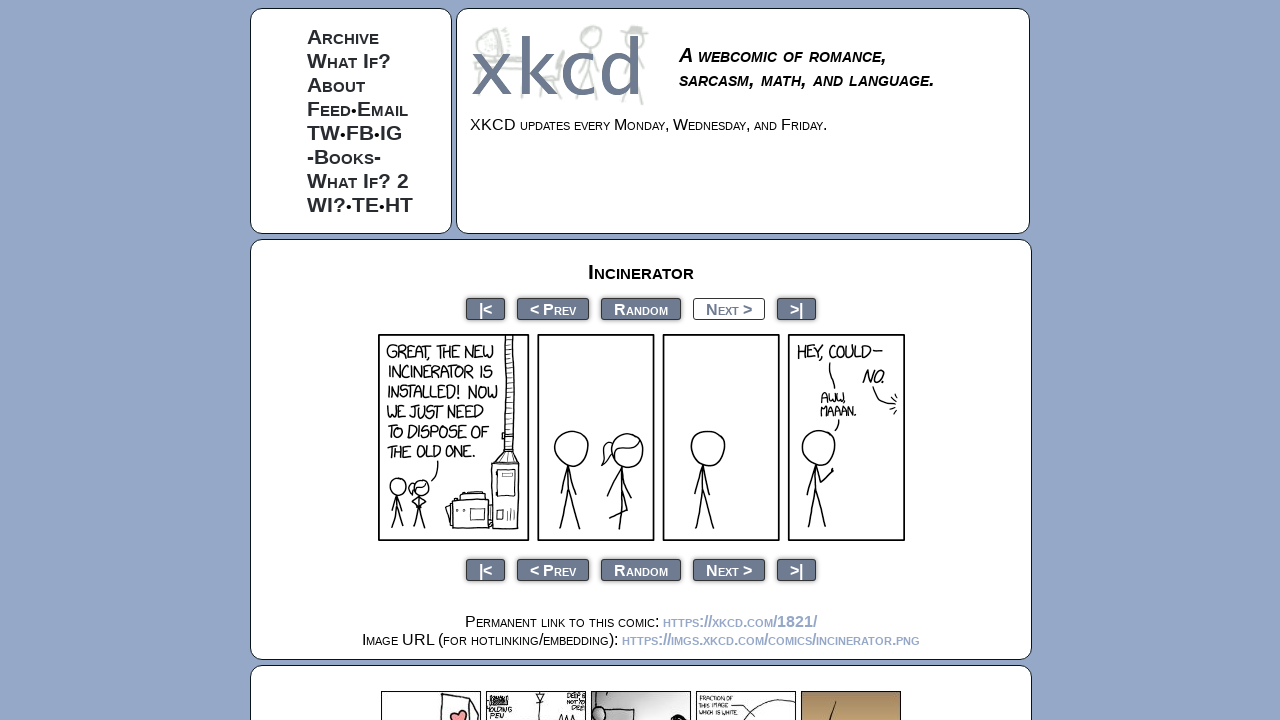

Waited for comic title selector to load
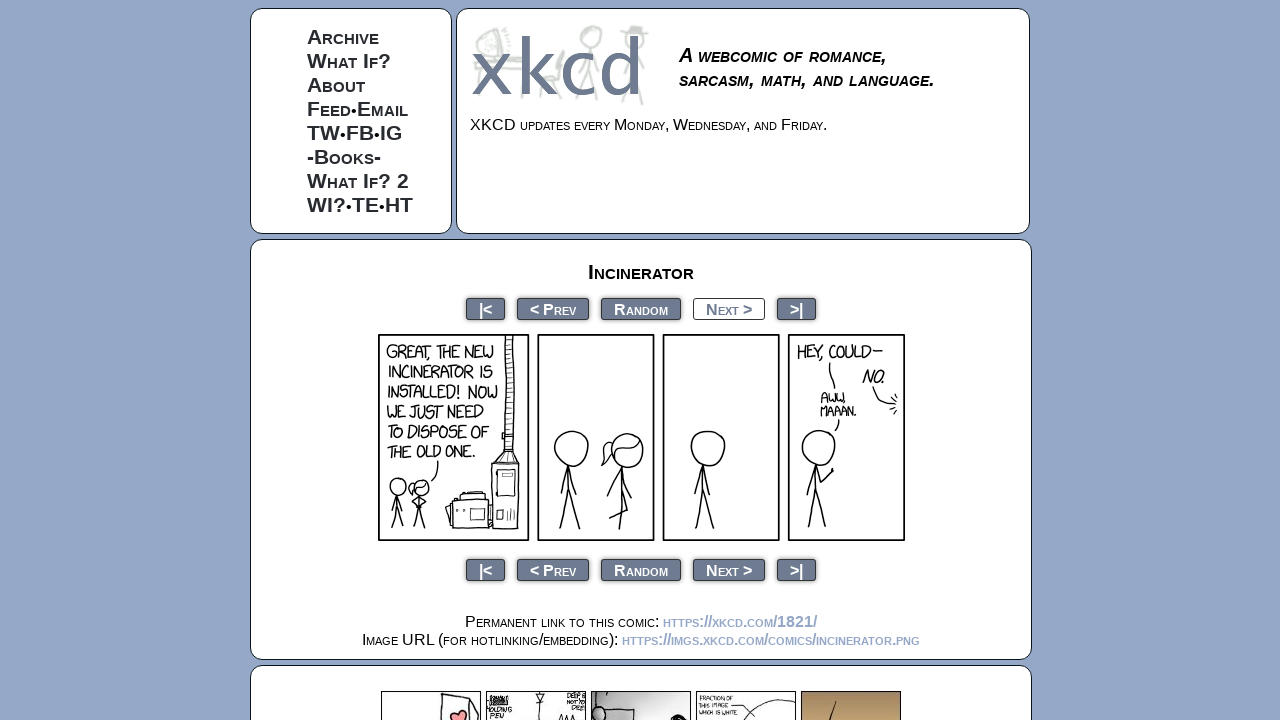

Verified comic title contains 'Incinerator'
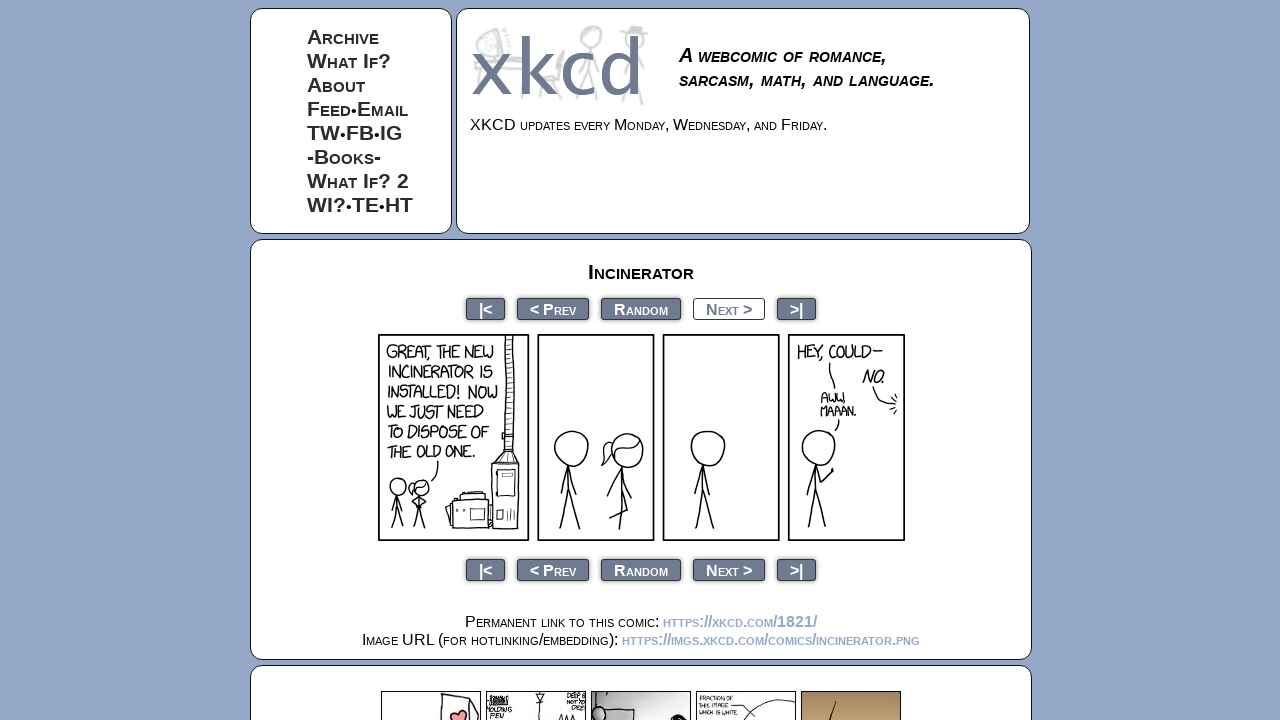

Clicked next navigation link (rel='next') at (729, 308) on a[rel='next']
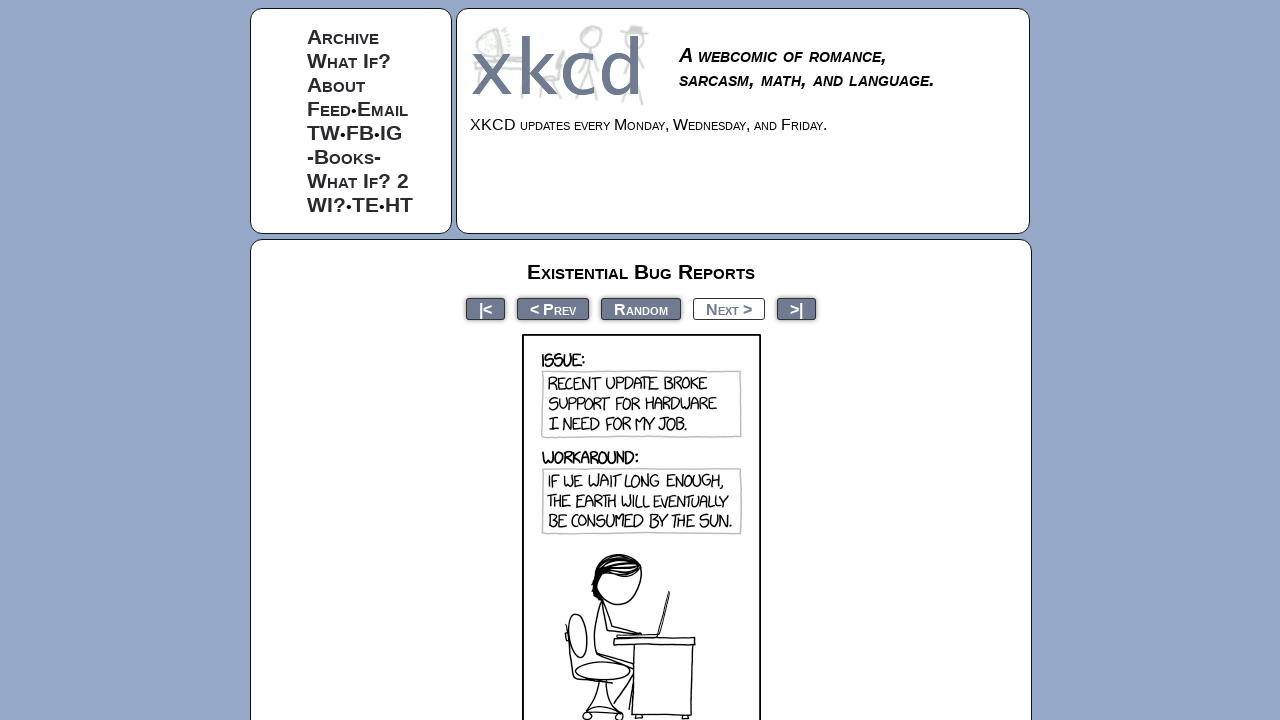

Waited for comic title selector to load
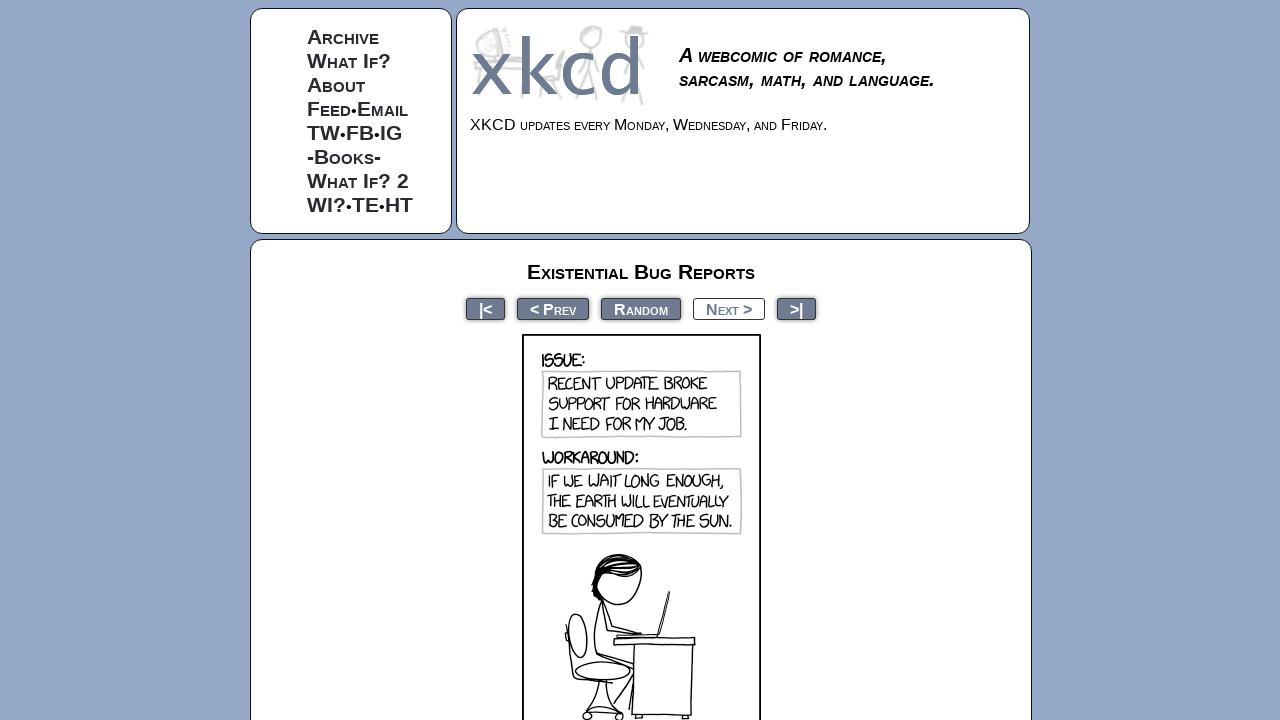

Verified comic title contains 'Existential Bug Reports'
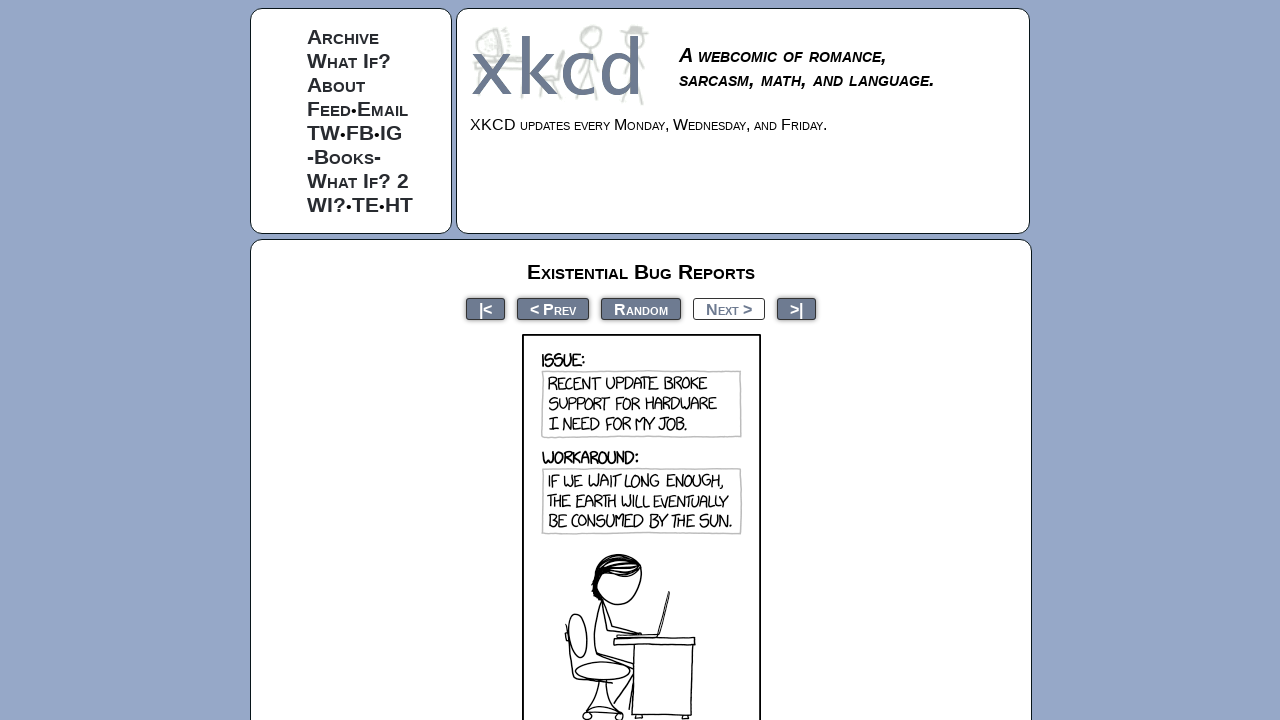

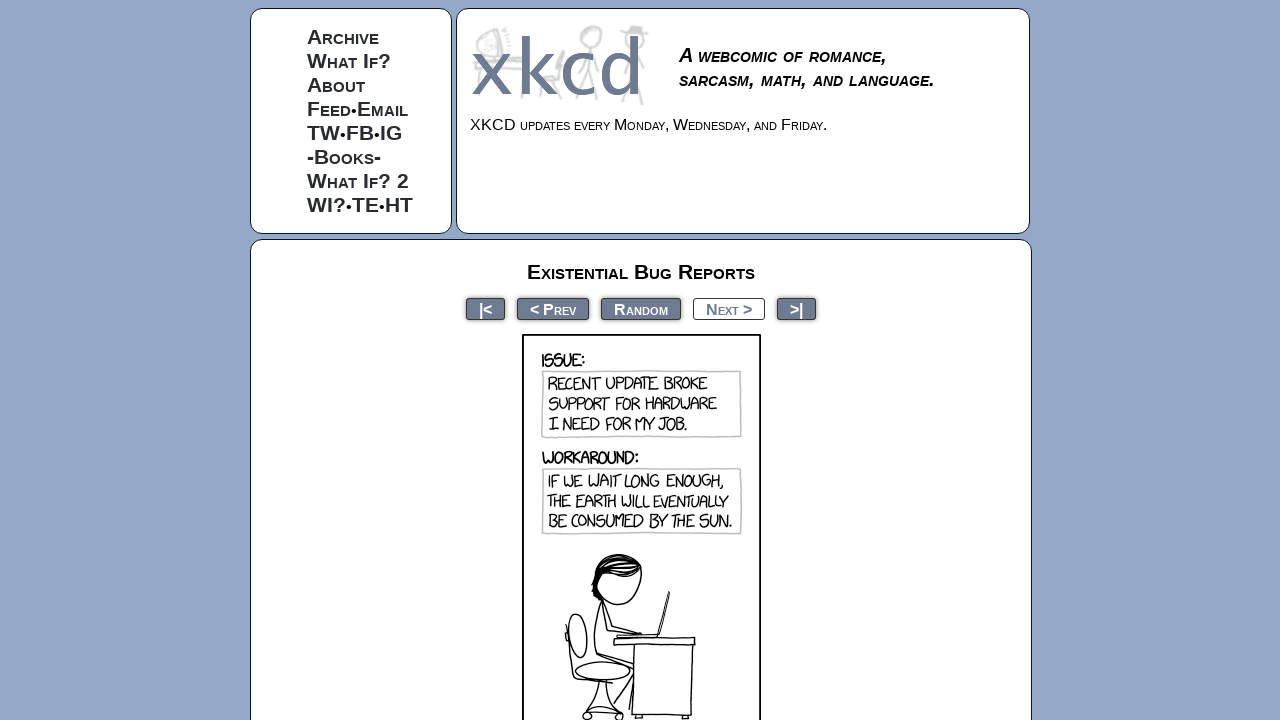